Tests a calculator website by navigating to it, hovering over a number button, clicking it, and verifying the button interaction works

Starting URL: https://calculatorpi.com/

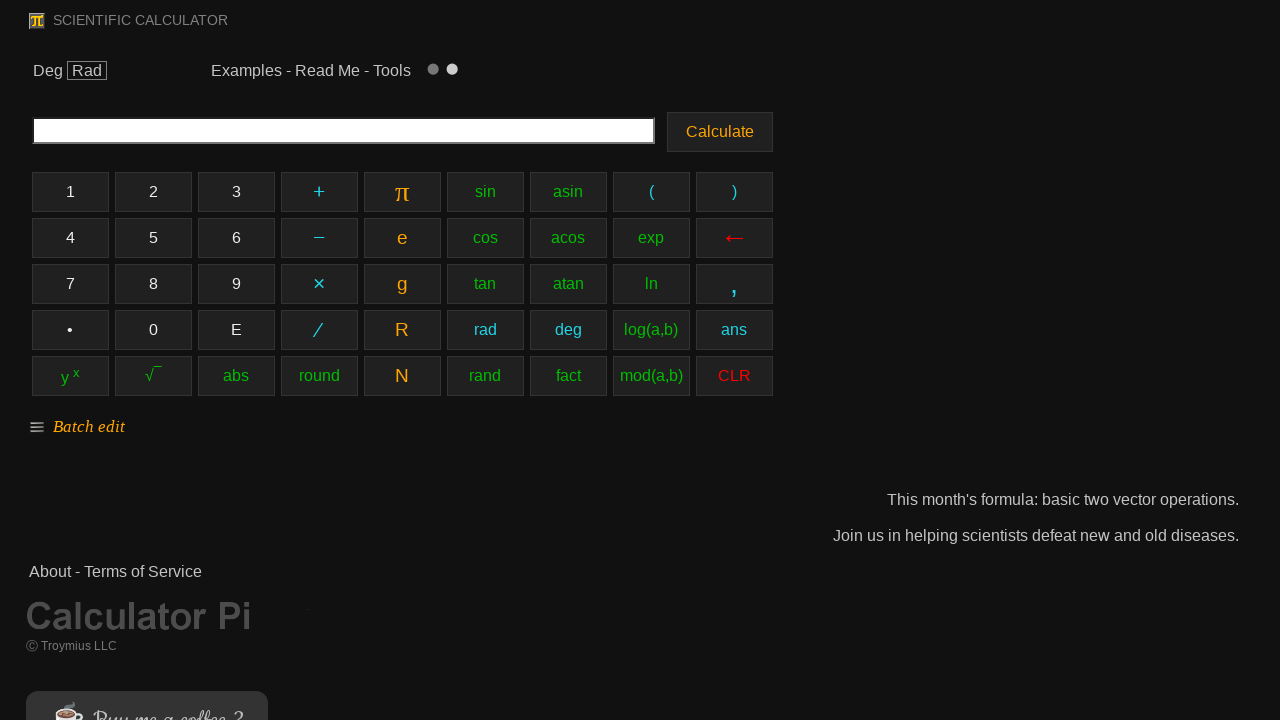

Navigated to calculator website at https://calculatorpi.com/
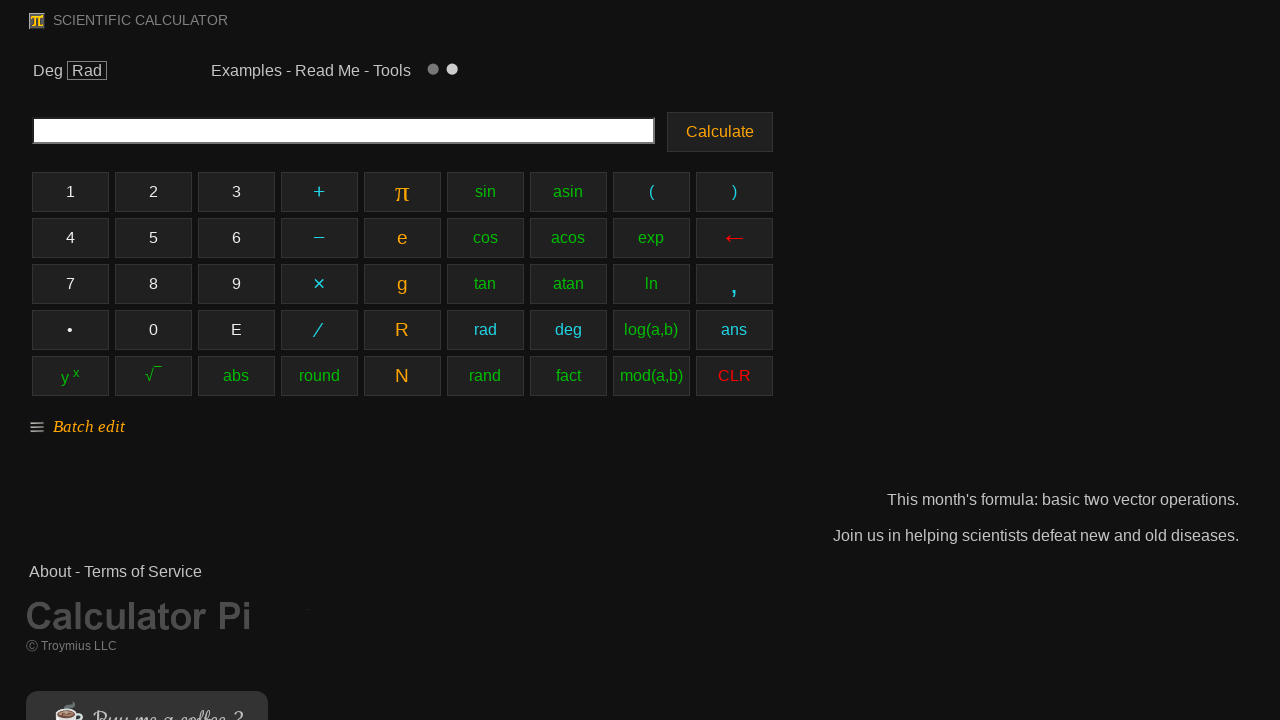

Hovered over a number button on the calculator at (70, 192) on button.btn_num >> nth=0
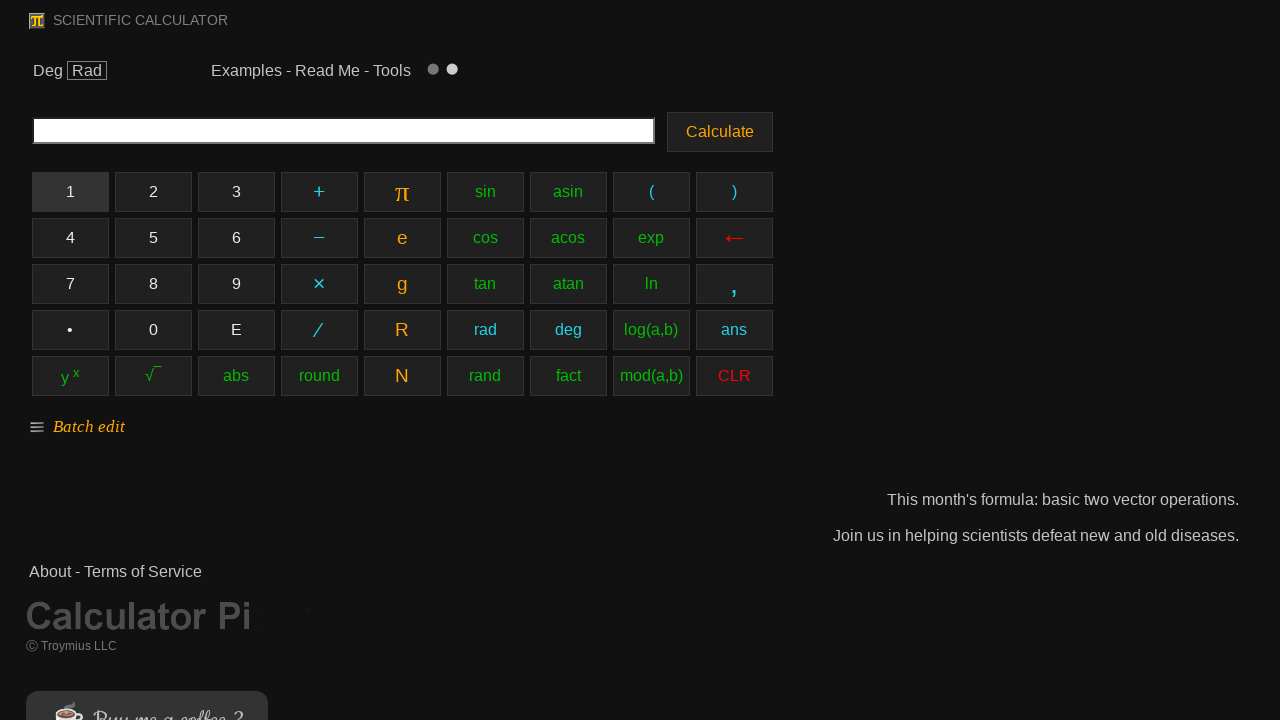

Clicked the number button at (70, 192) on button.btn_num >> nth=0
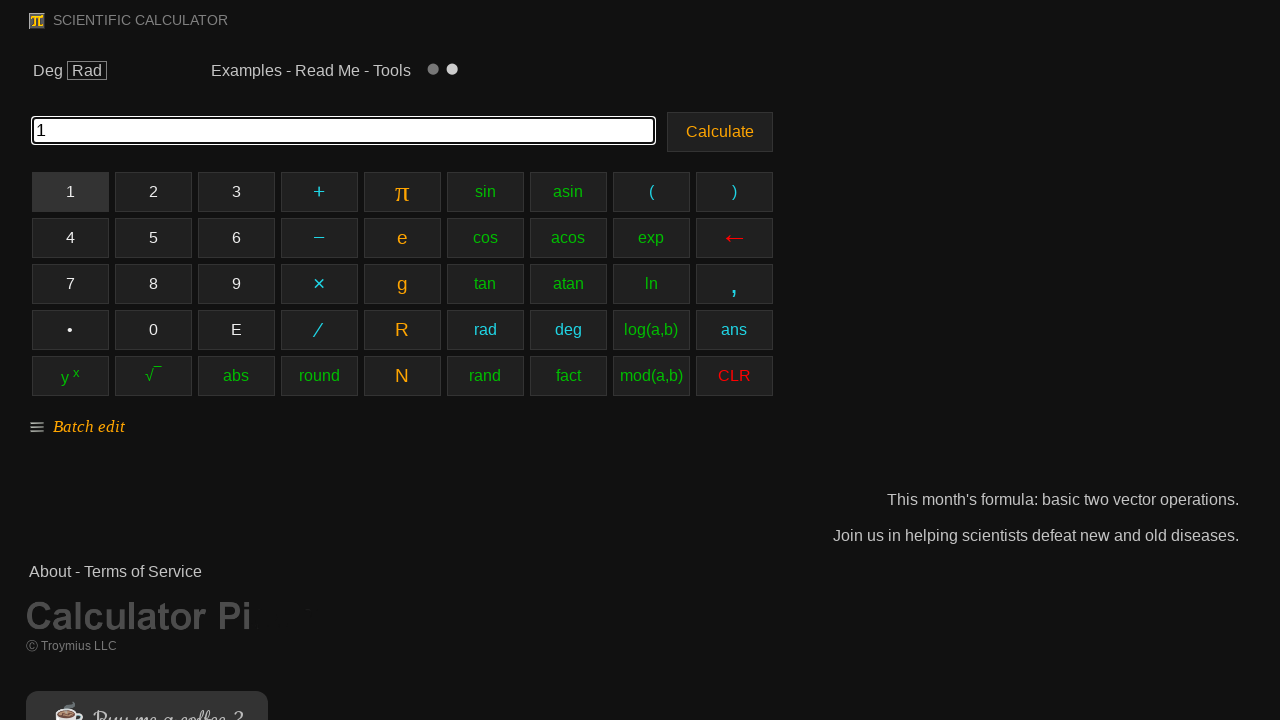

Retrieved button text: 1
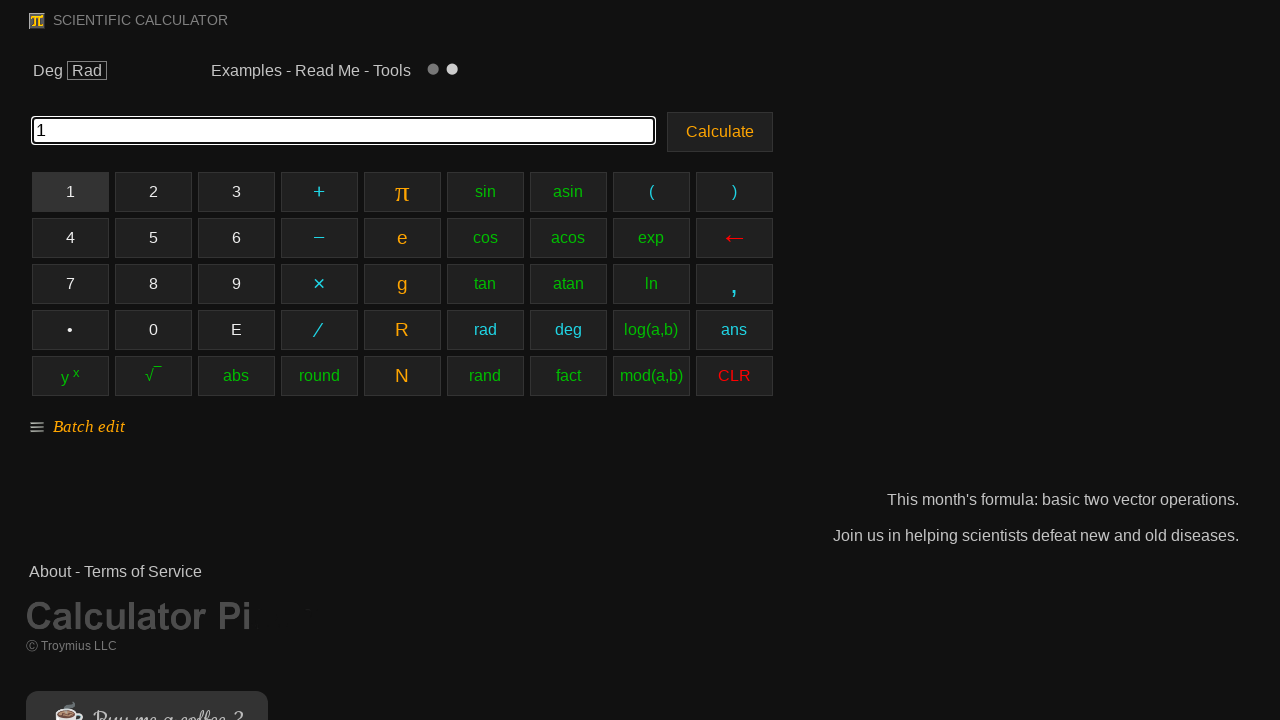

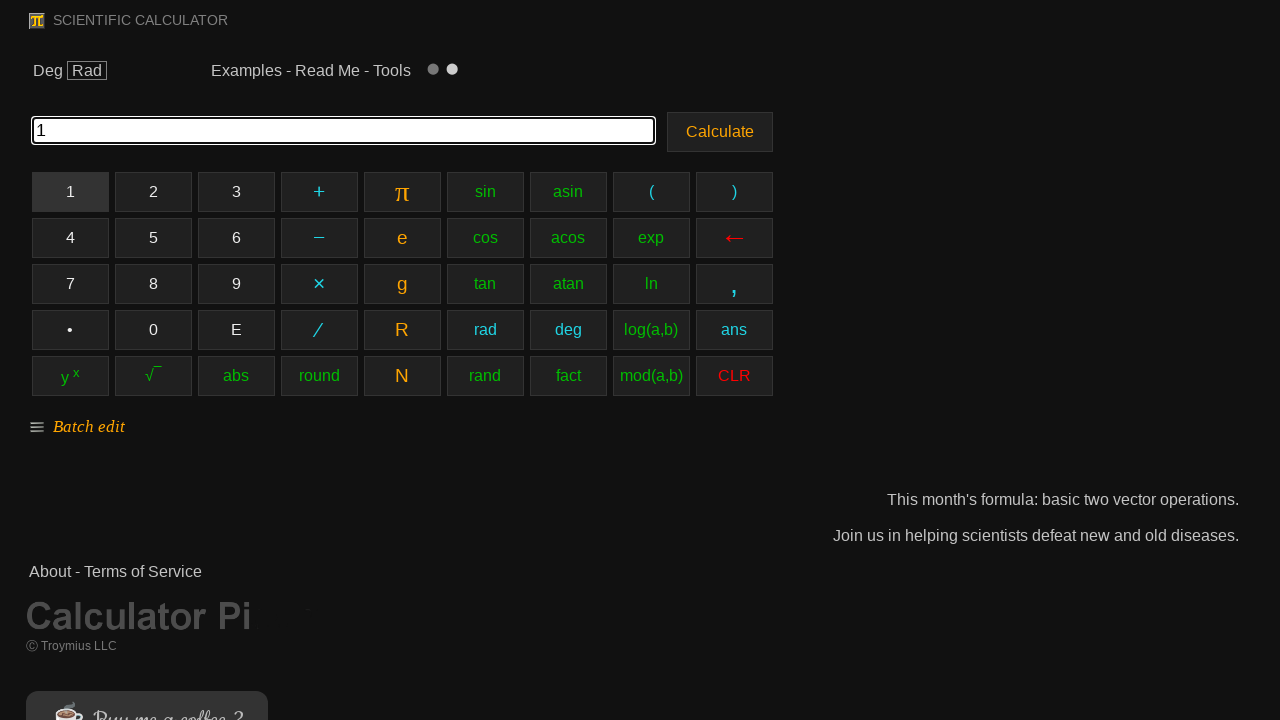